Tests drag and drop functionality on jQuery UI demo page by dragging an element and dropping it onto a target area

Starting URL: https://jqueryui.com/droppable/

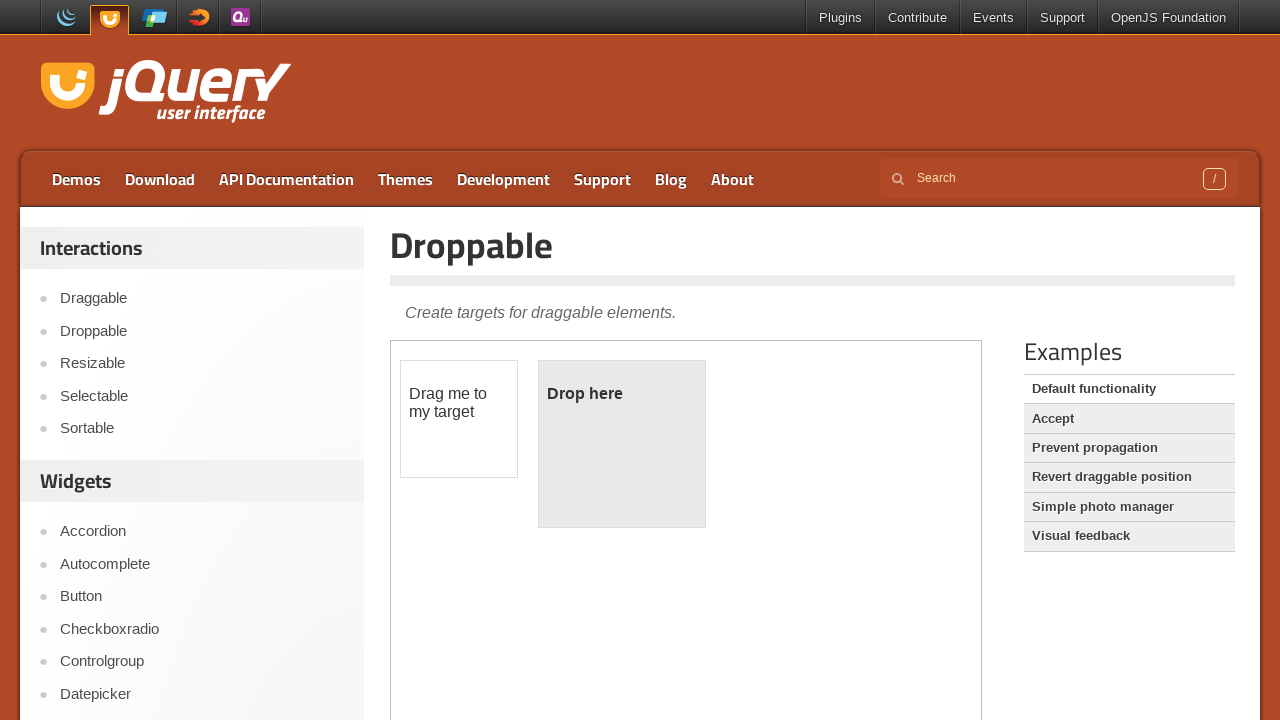

Located and accessed the first iframe containing the drag and drop demo
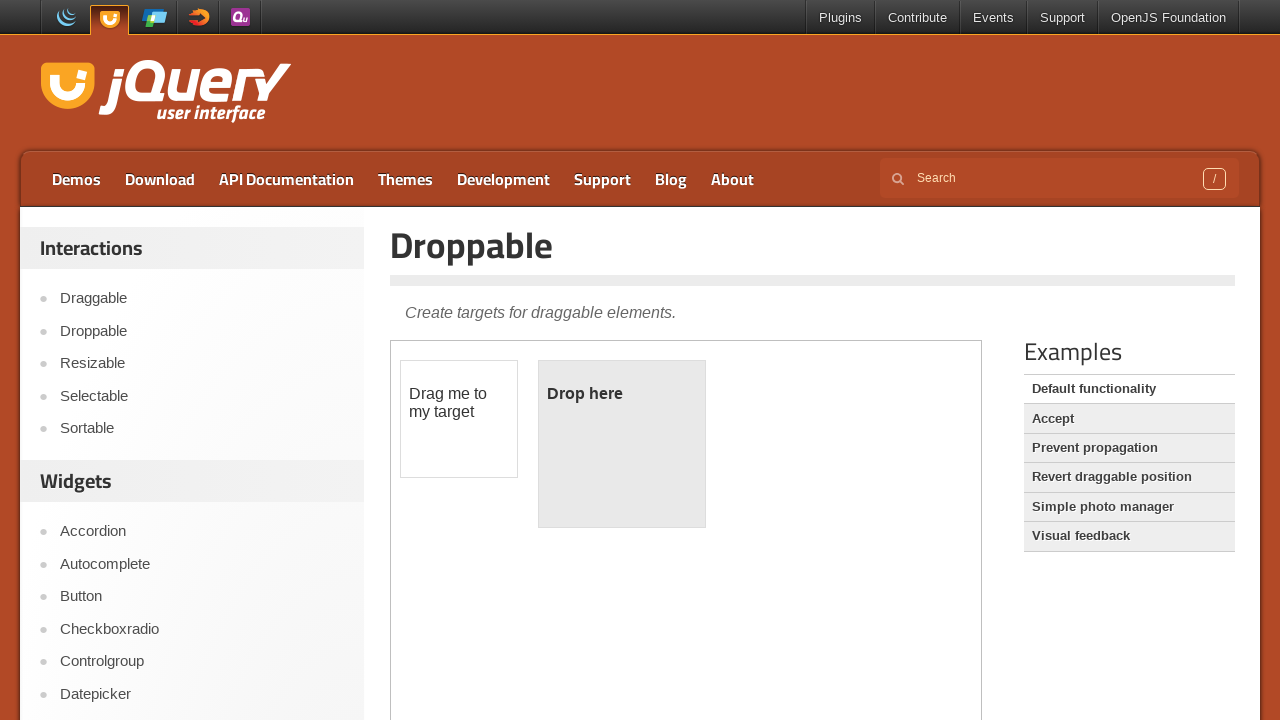

Located the draggable element
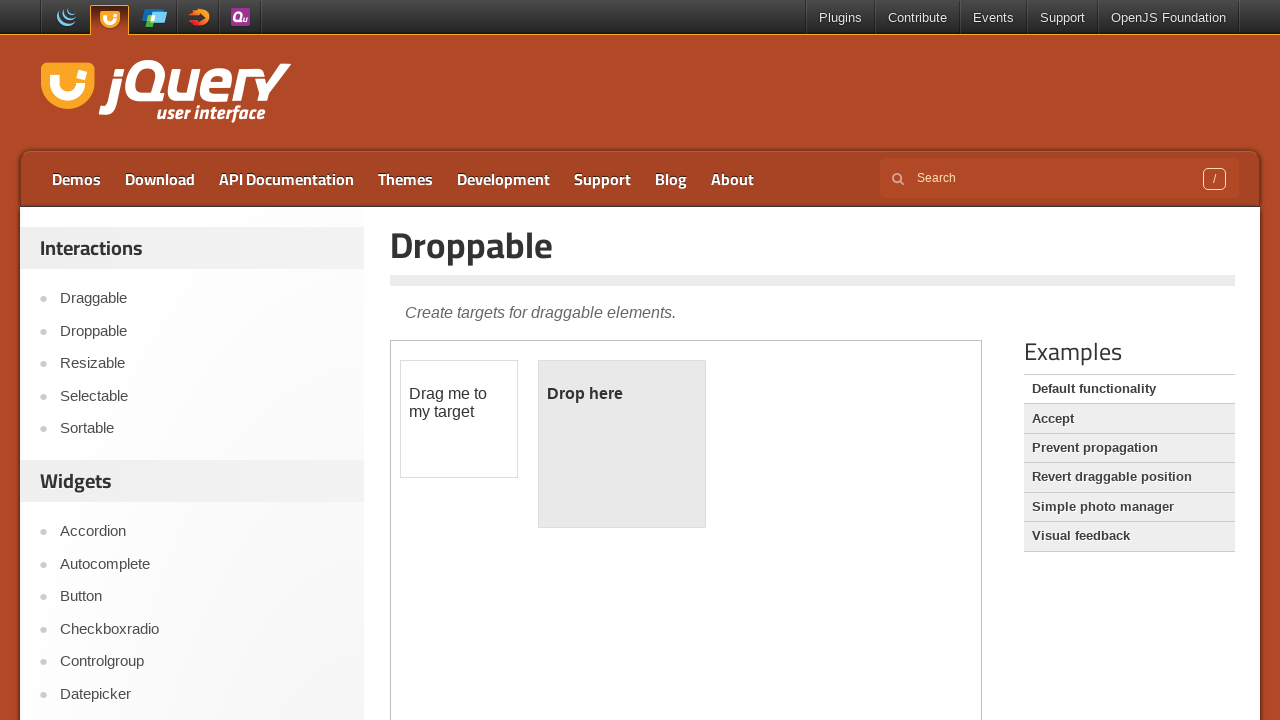

Located the droppable target element
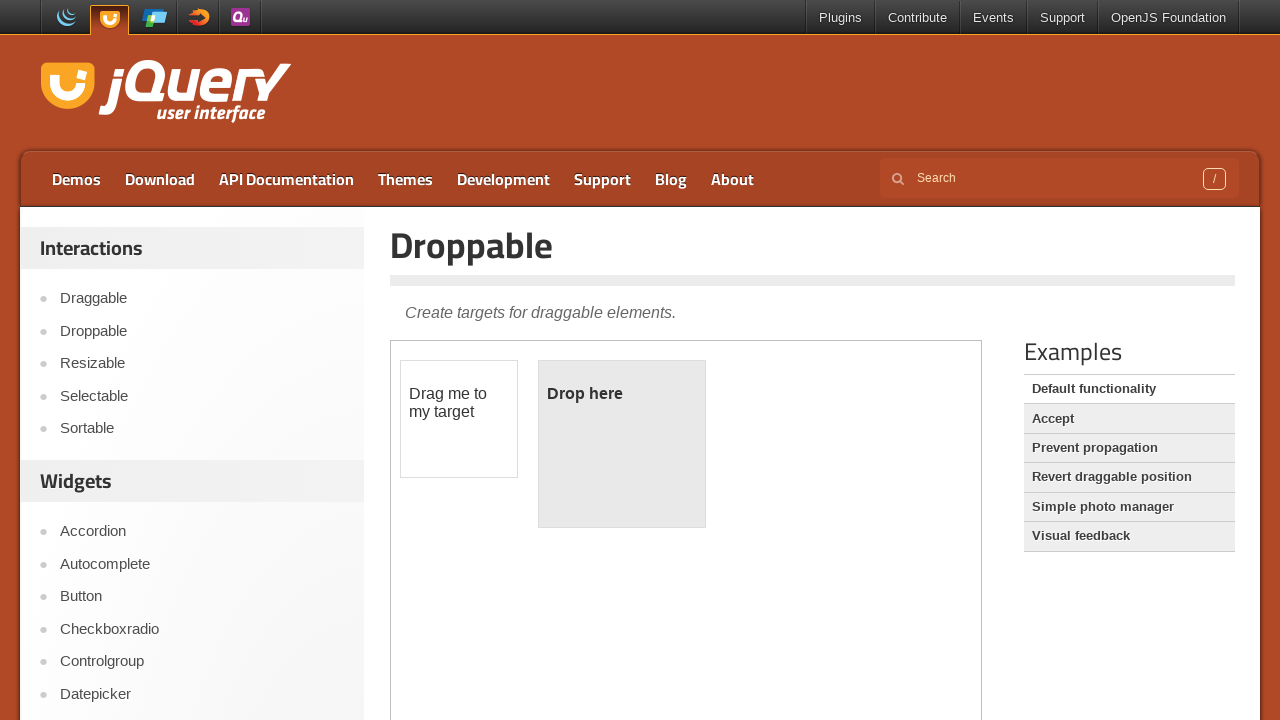

Dragged the draggable element and dropped it onto the droppable target at (622, 444)
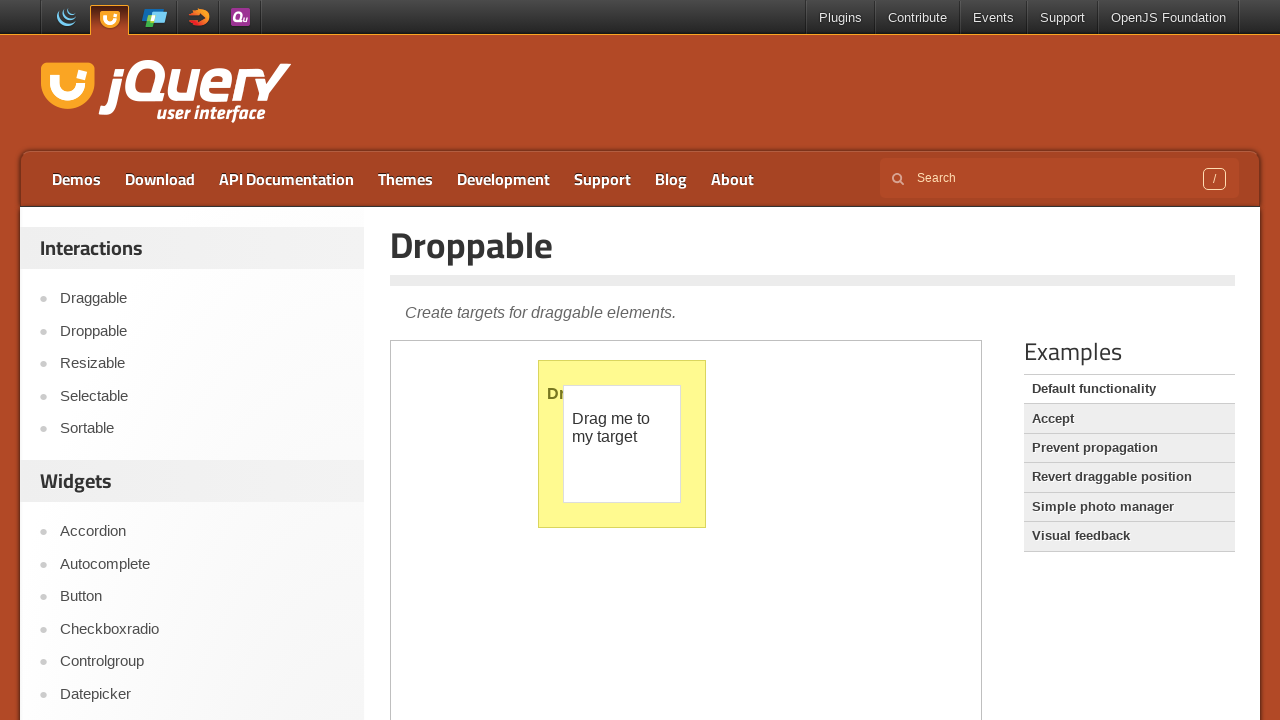

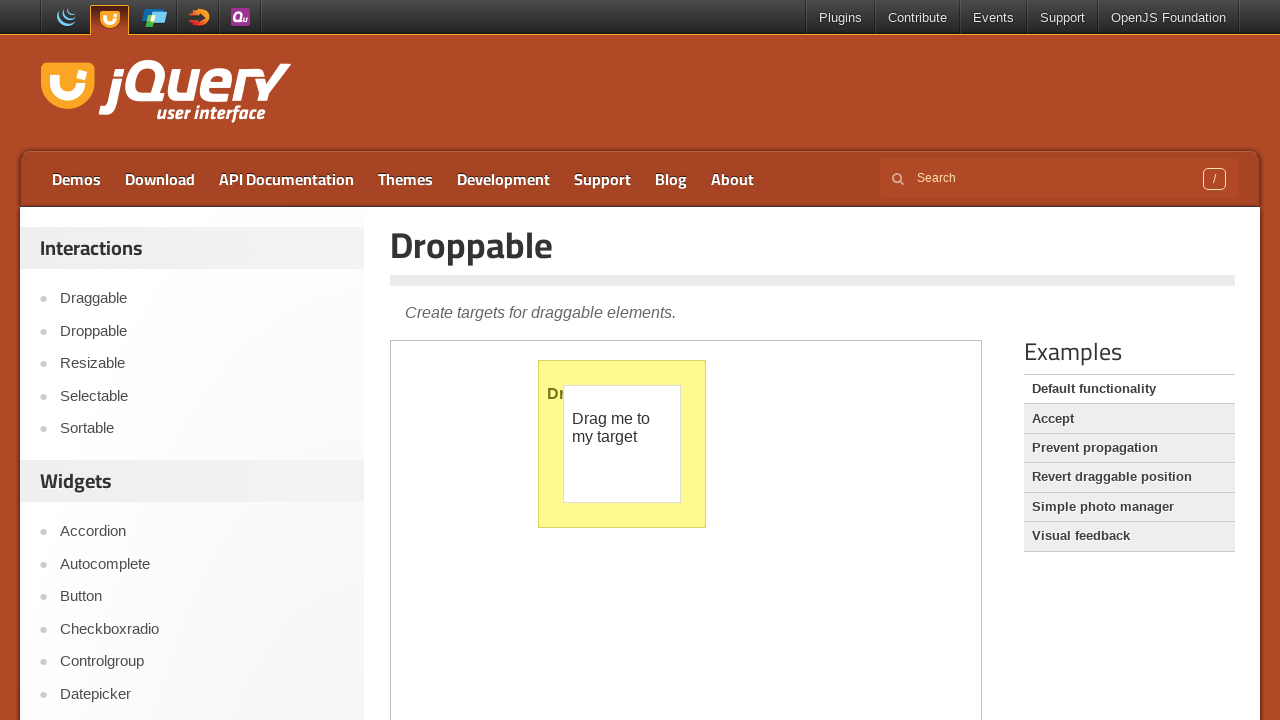